Tests search functionality by typing a name into the search field

Starting URL: http://zero.webappsecurity.com/index.html

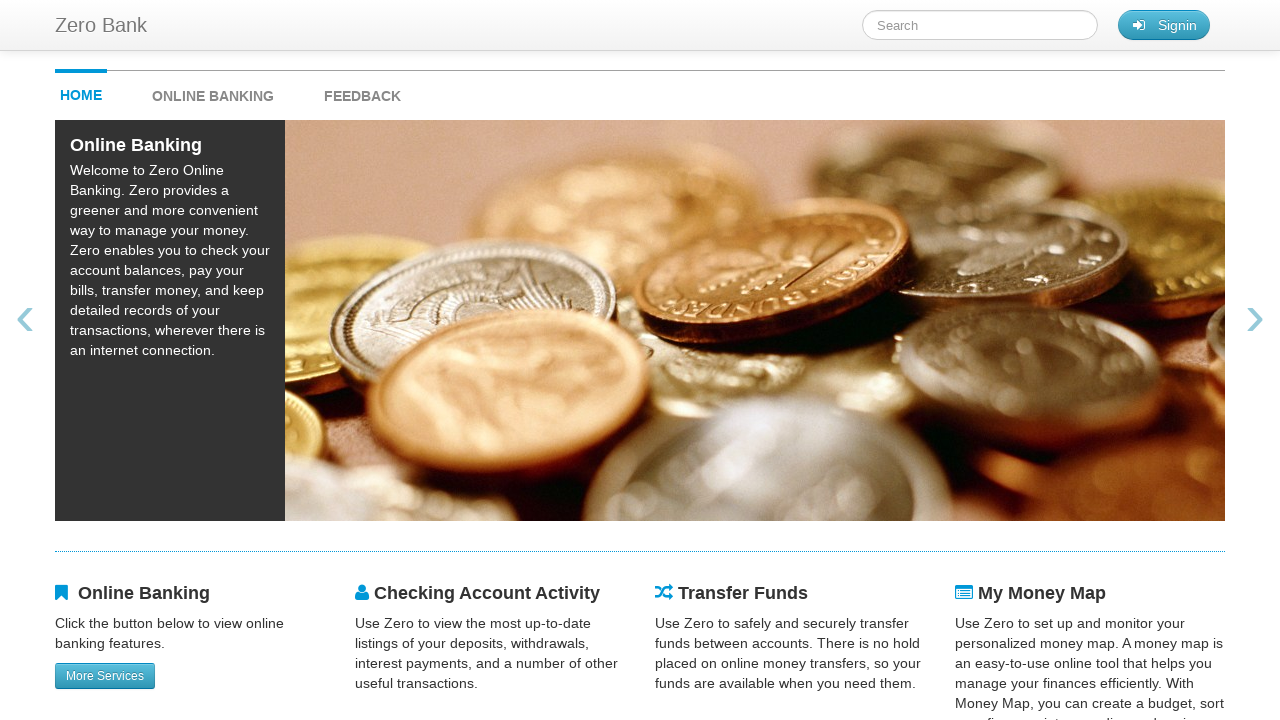

Typed 'Juveria' into the search field on #searchTerm
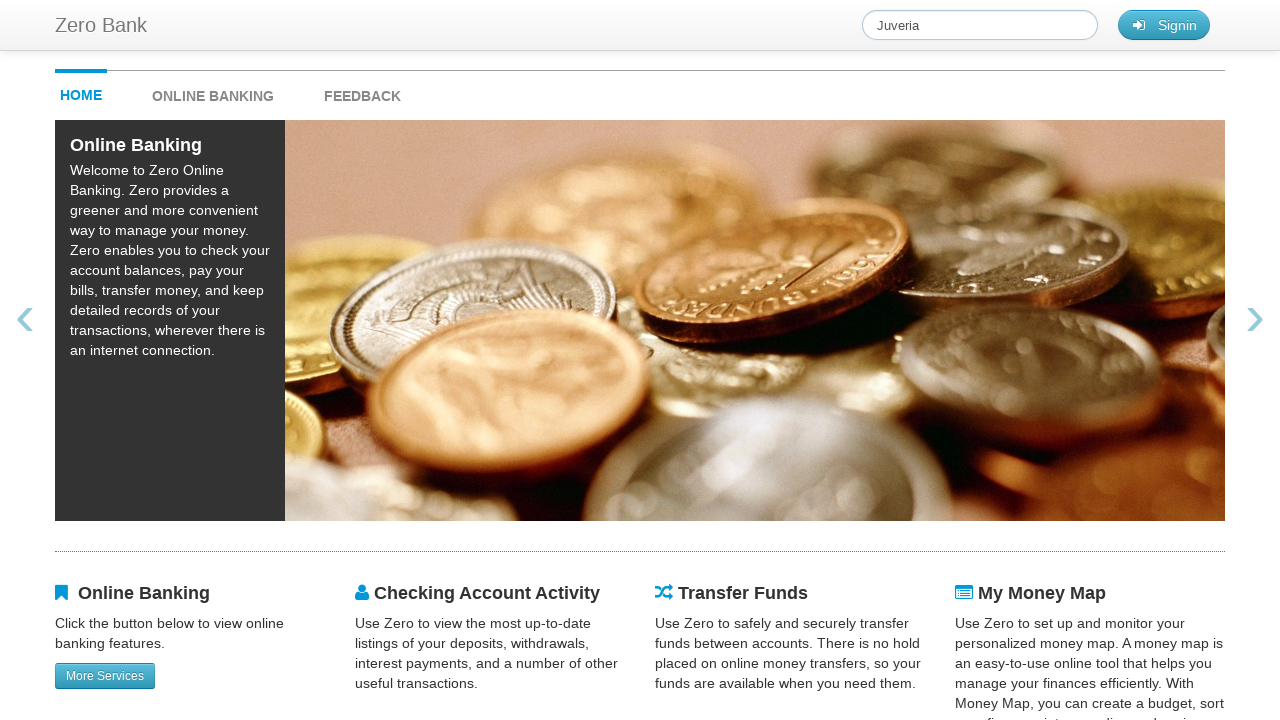

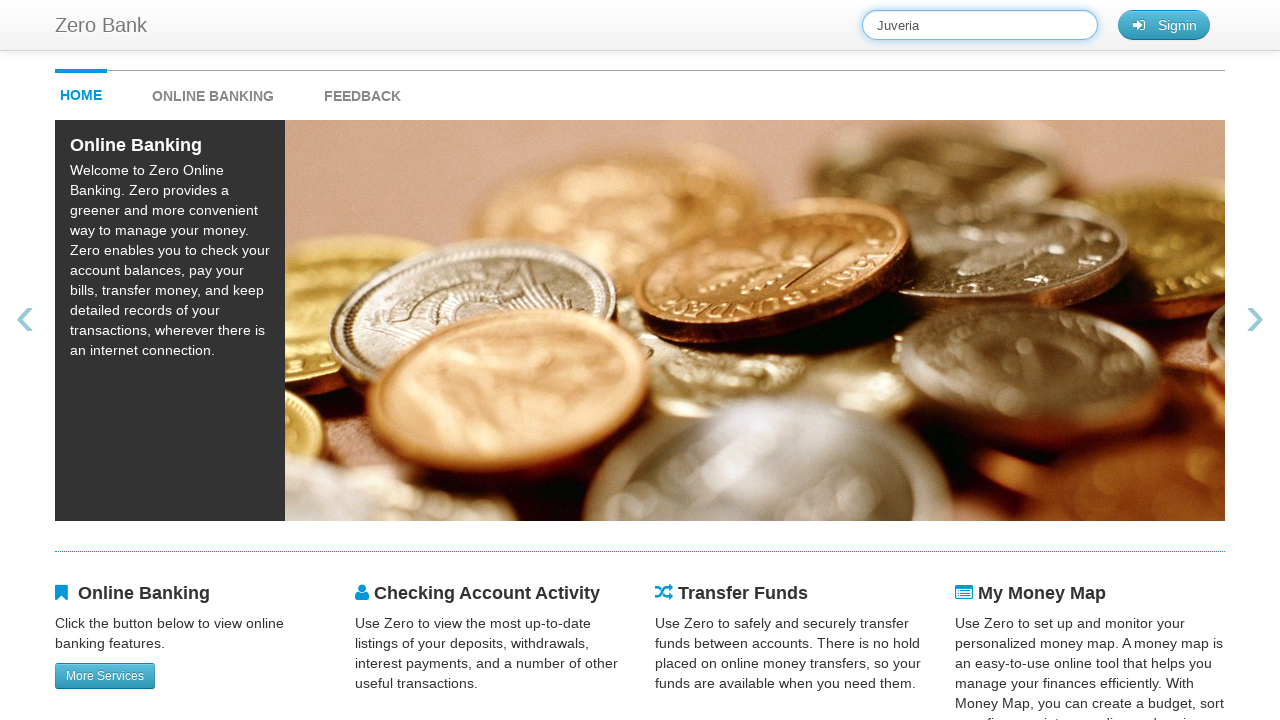